Tests that the QR code manager initializes correctly on initial page load and updates the QR URL when navigating through different SPA routes.

Starting URL: https://ccri-cyberknights.github.io/page#/home

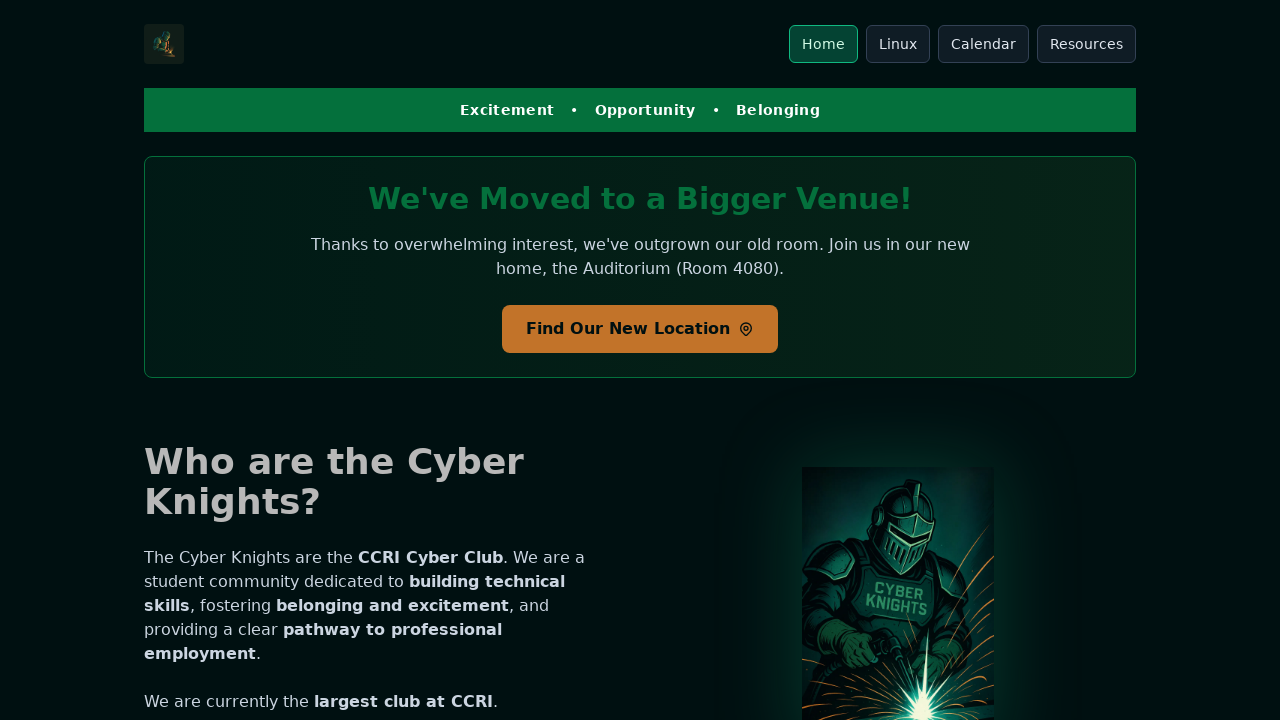

QR code manager initialized with valid URL
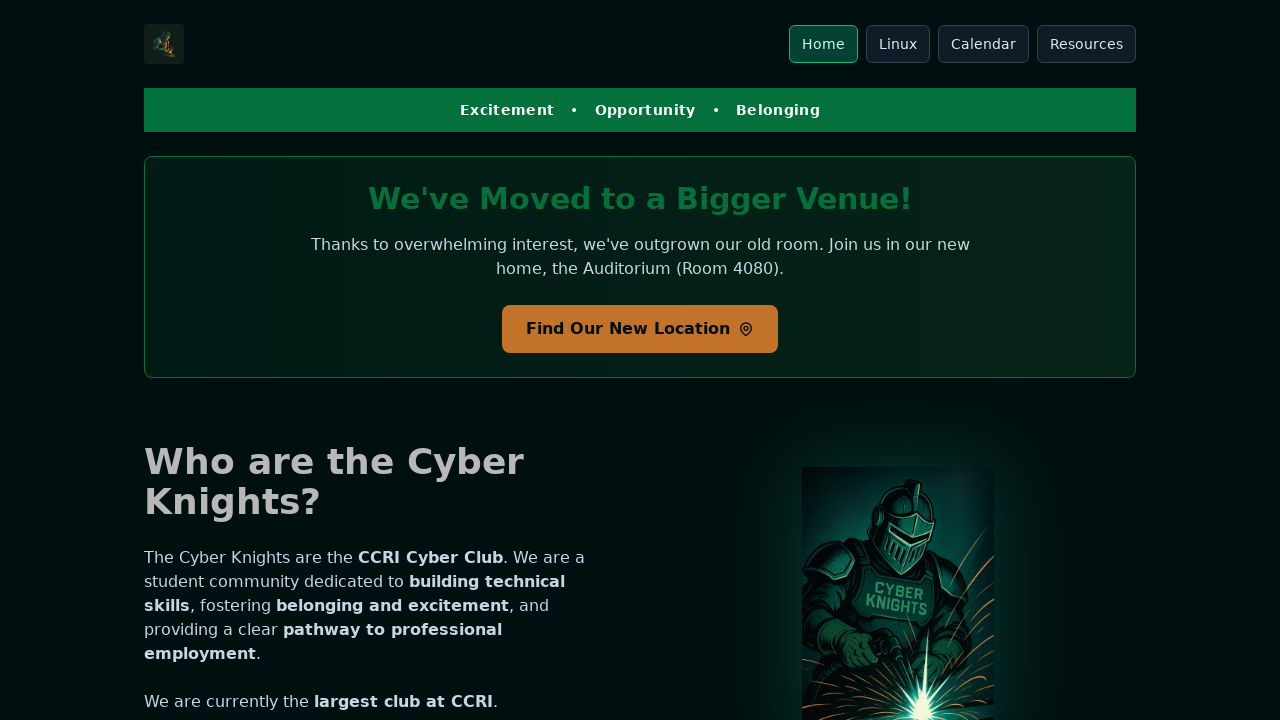

QR code rendered on initial page load
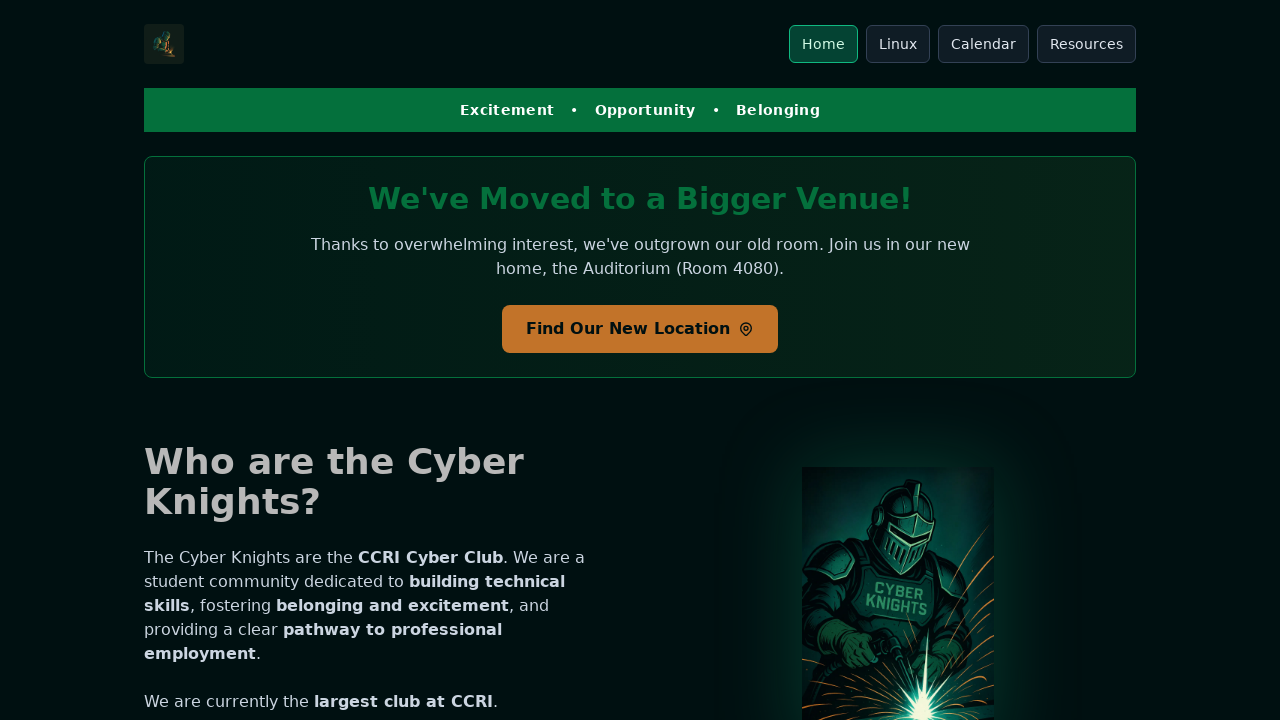

Navigated to route #/home
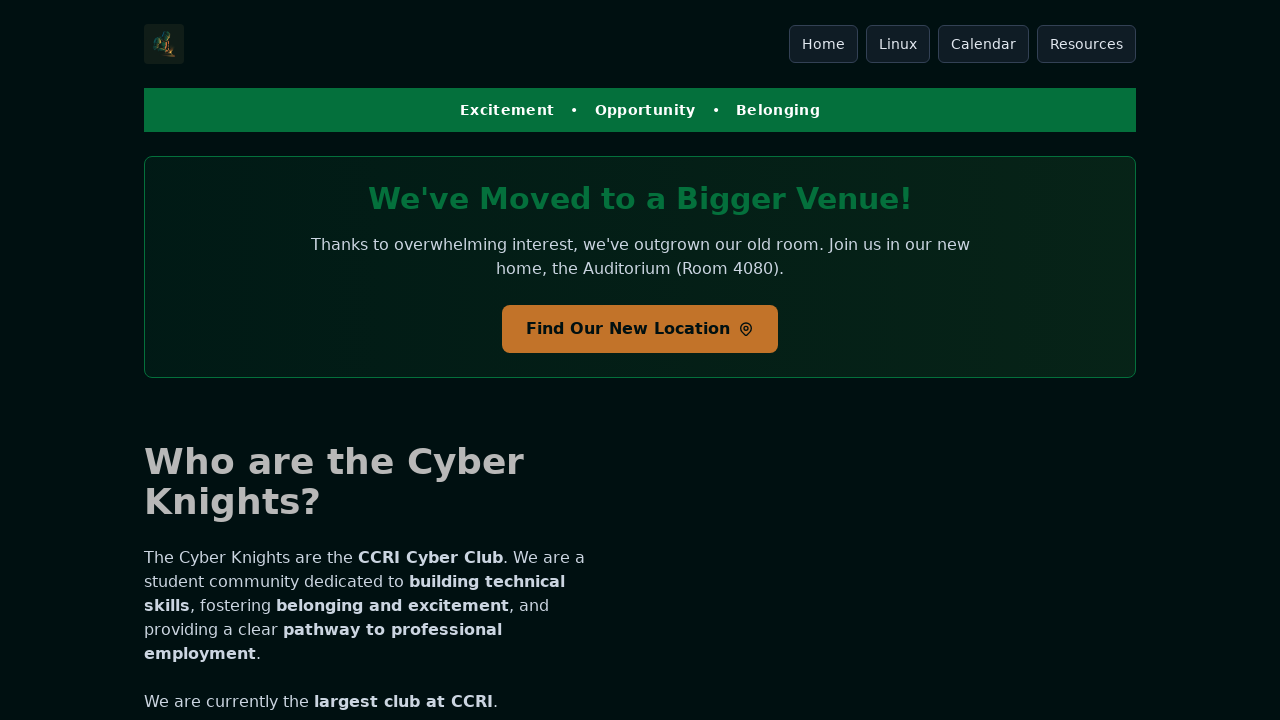

QR code updated for route #/home
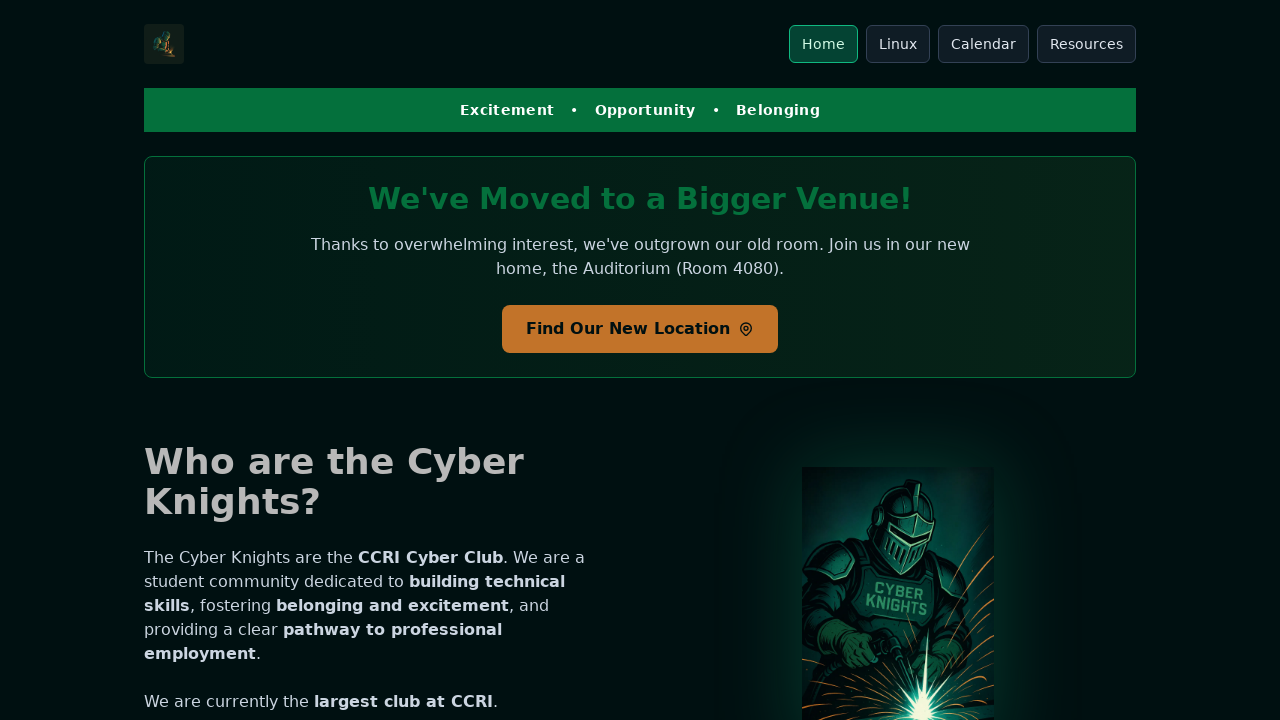

Navigated to route #/guides/linux-cheatsheet-1.html
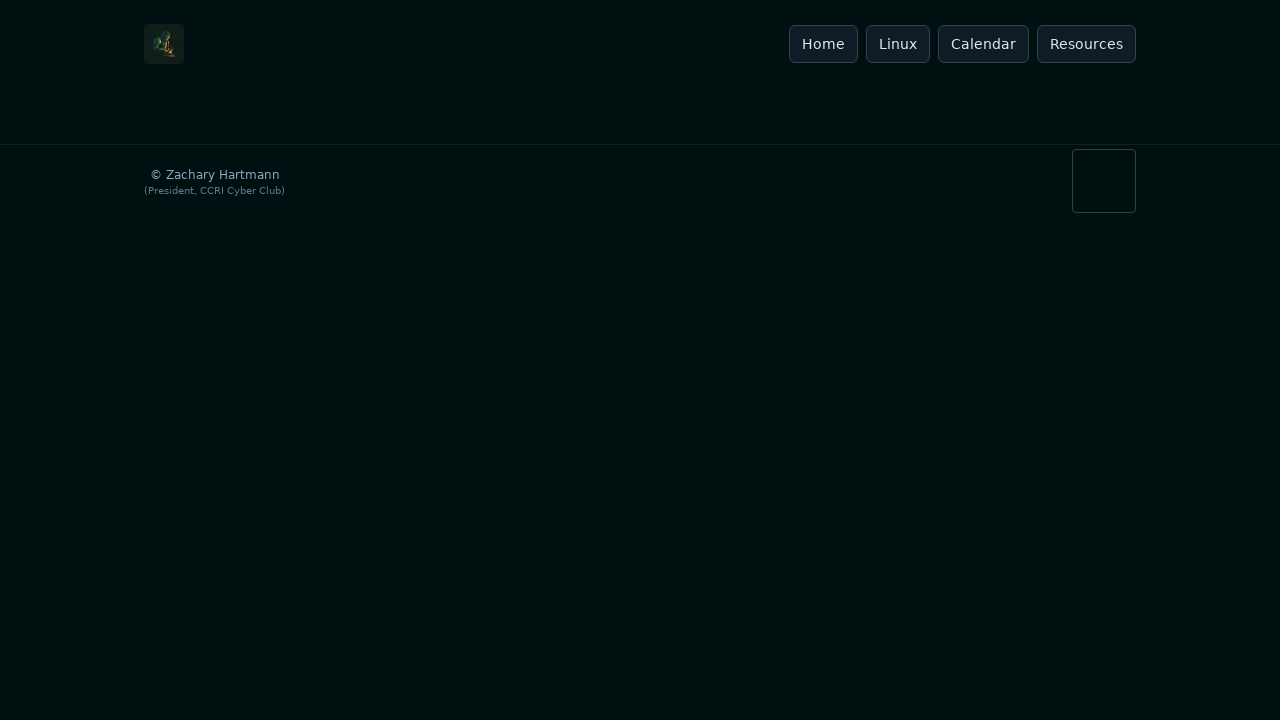

QR code updated for route #/guides/linux-cheatsheet-1.html
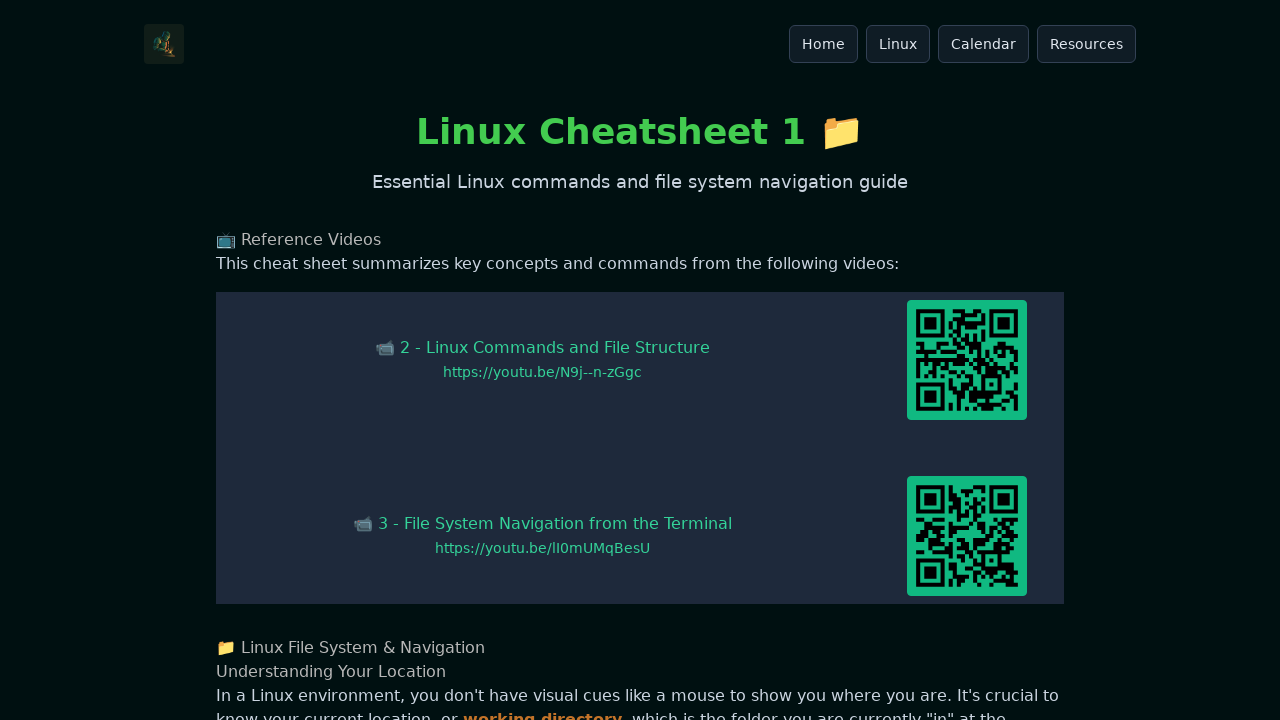

Navigated to route #/guides/linux-cheatsheet-2.html
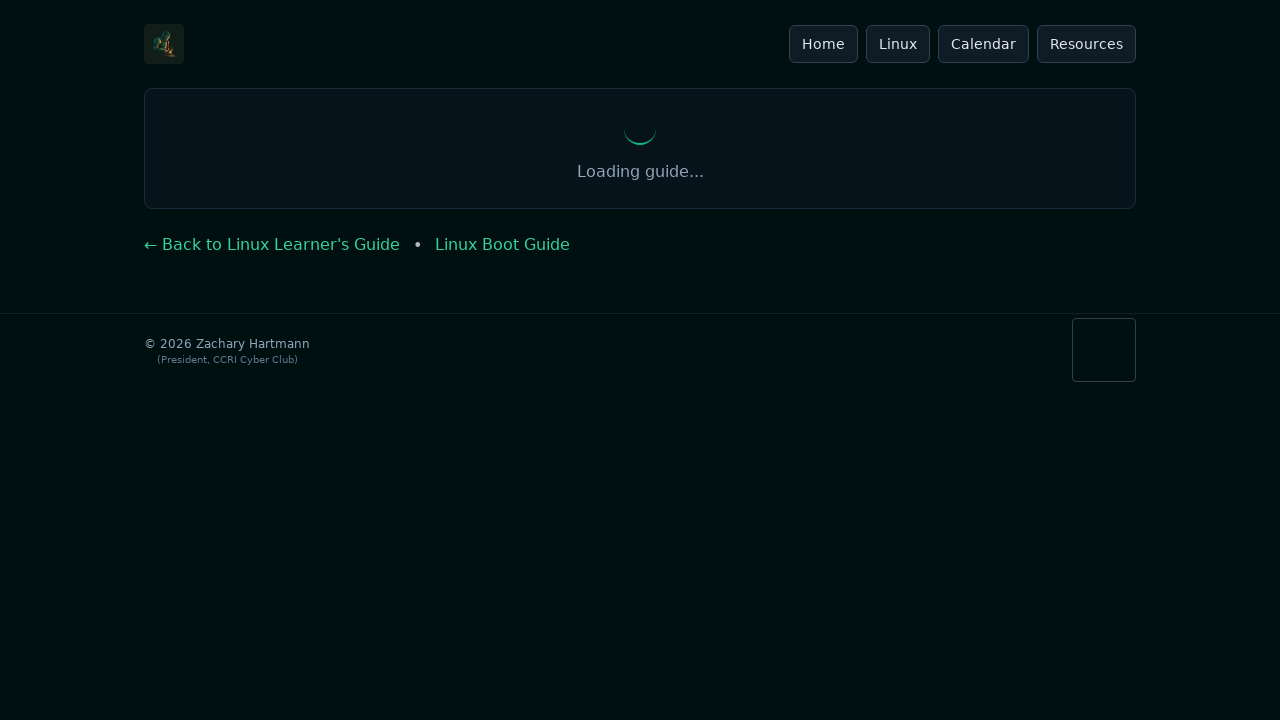

QR code updated for route #/guides/linux-cheatsheet-2.html
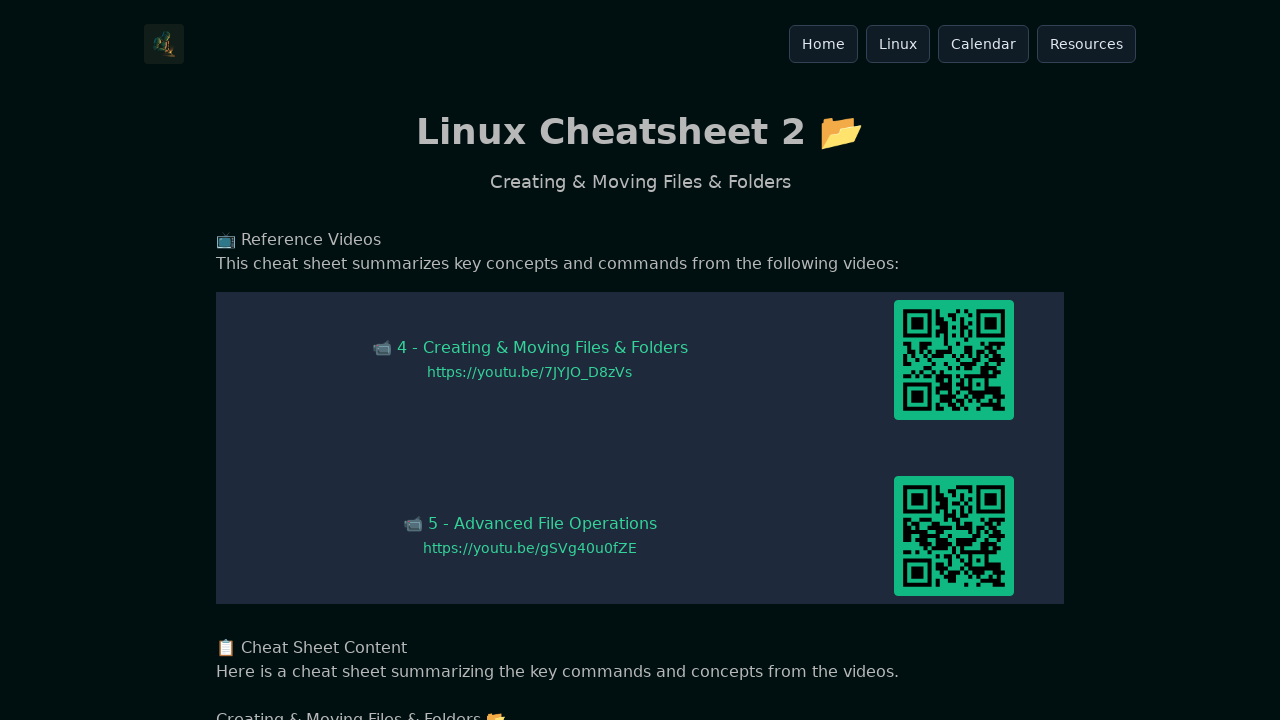

Navigated to route #/guides/linux-cheatsheet-3.html
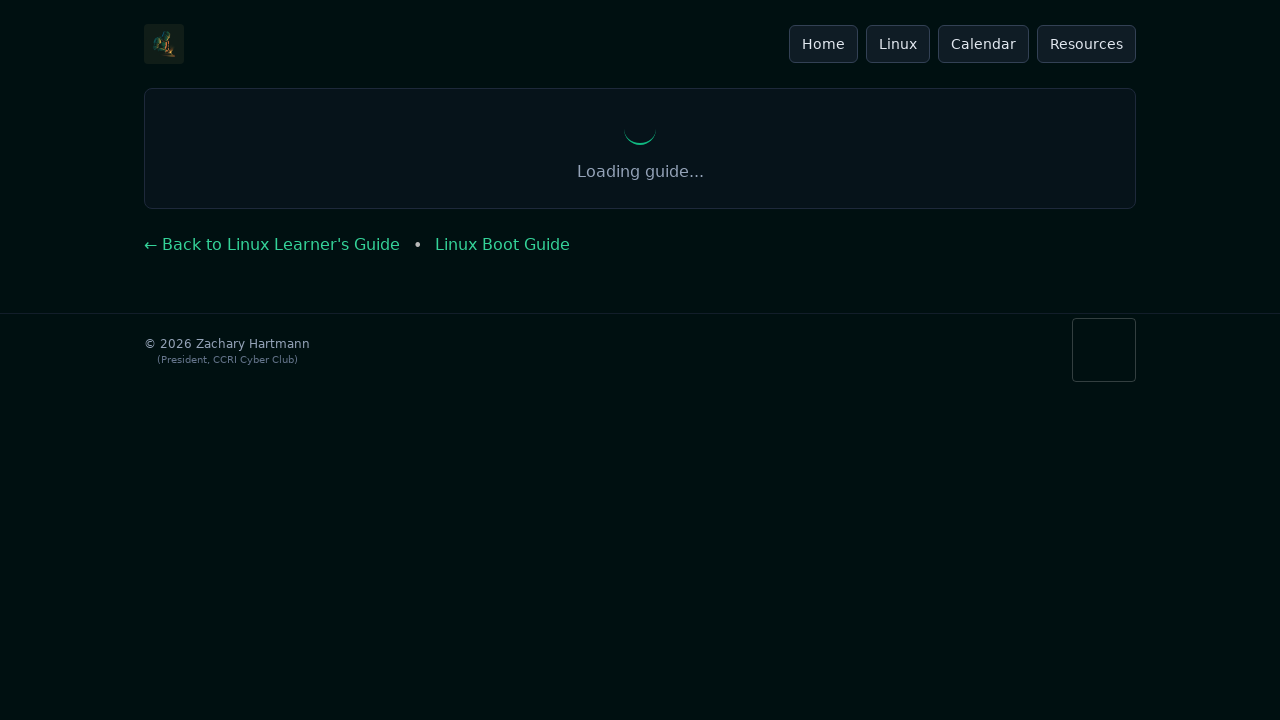

QR code updated for route #/guides/linux-cheatsheet-3.html
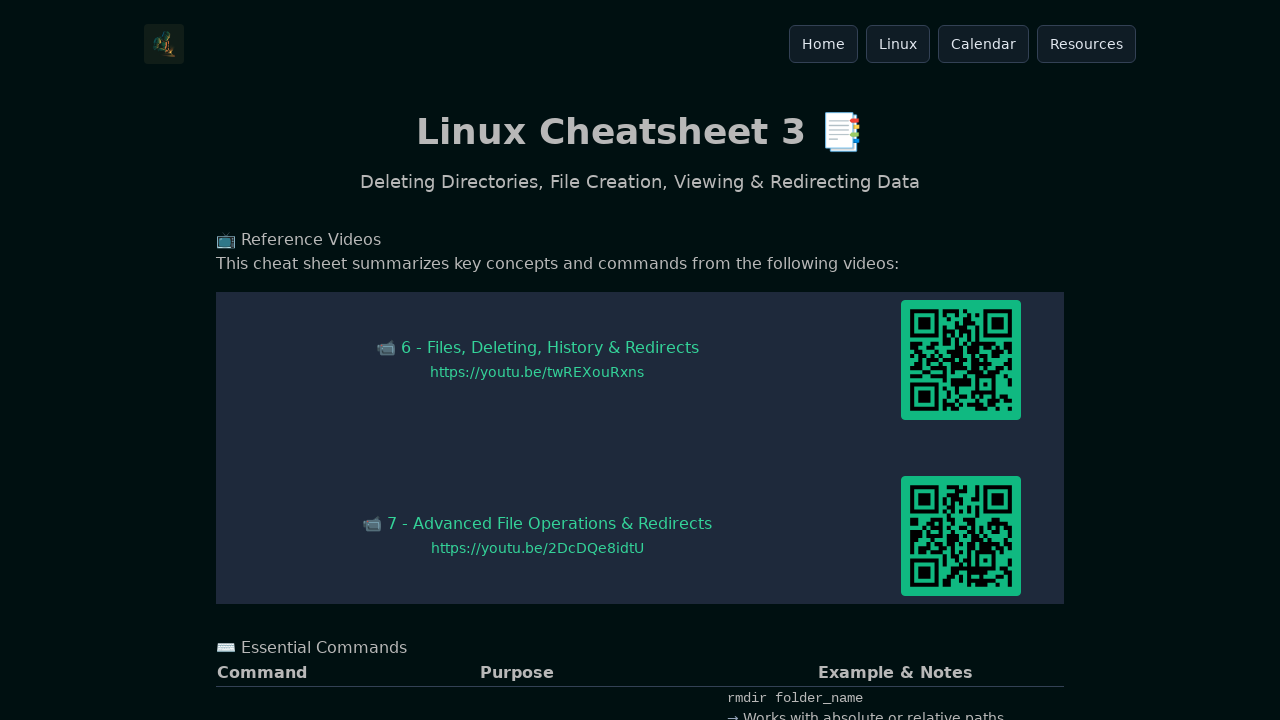

Navigated to route #/resources
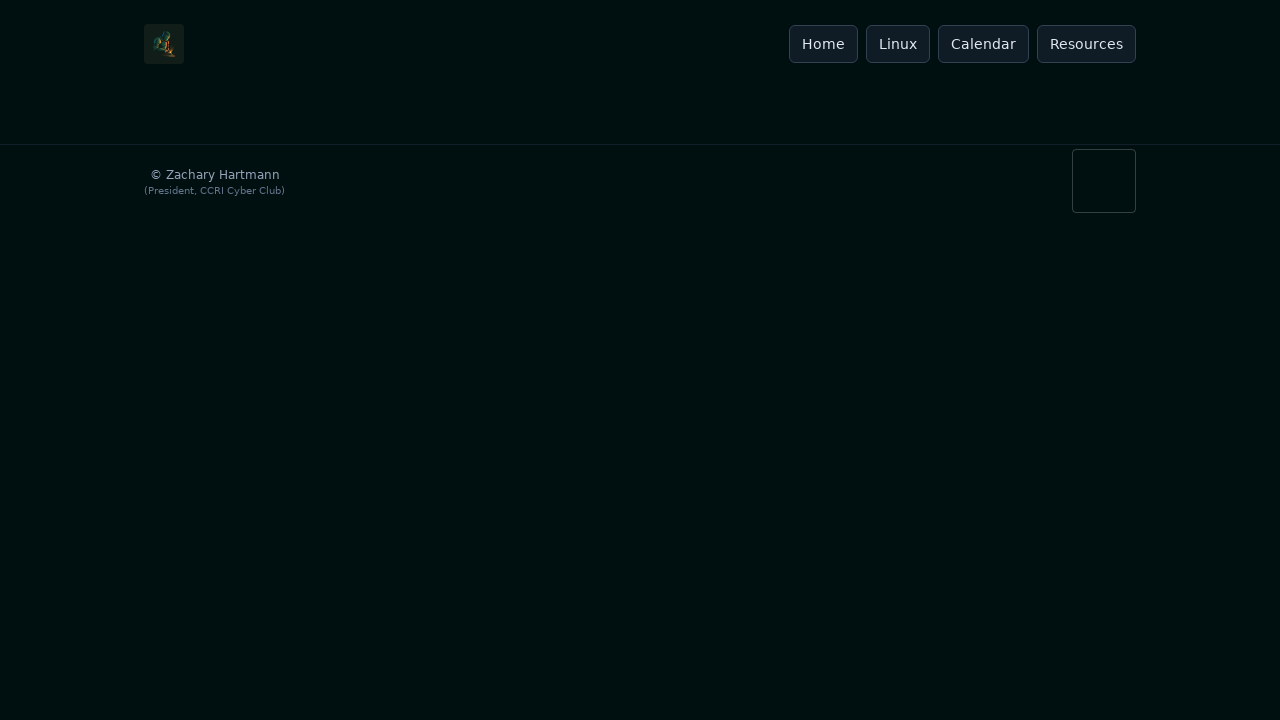

QR code updated for route #/resources
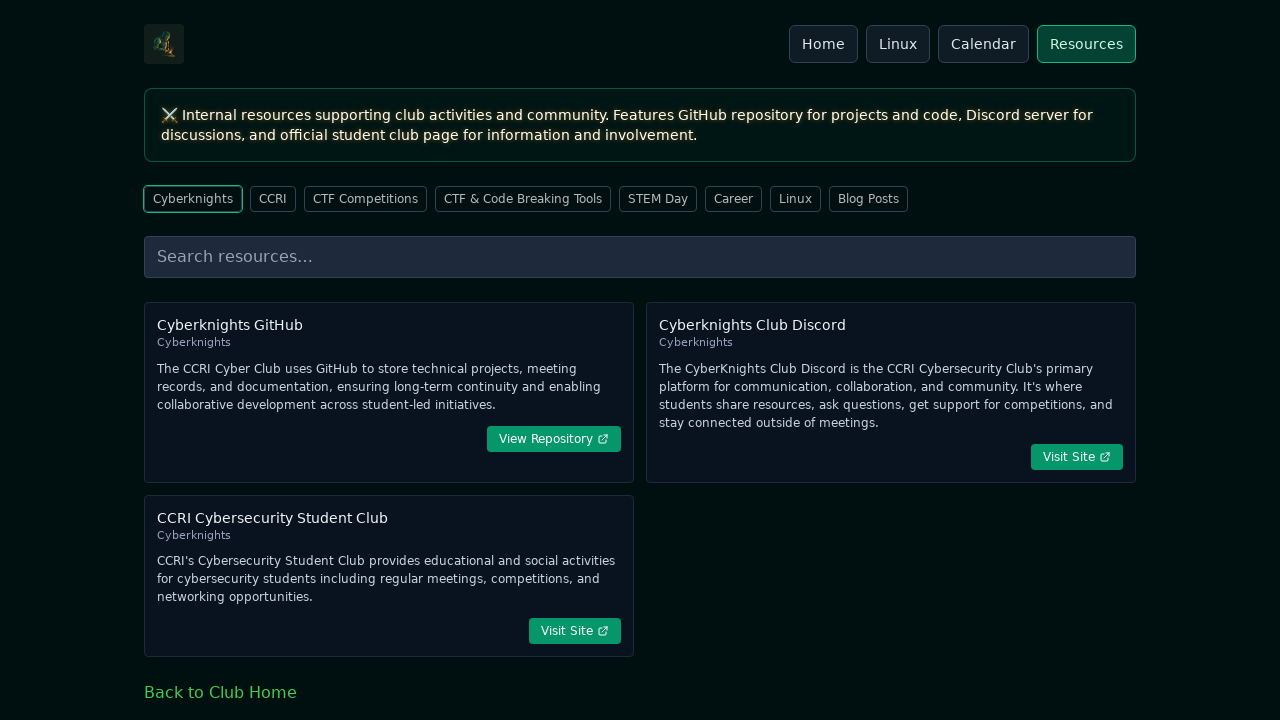

Navigated to route #/calendar
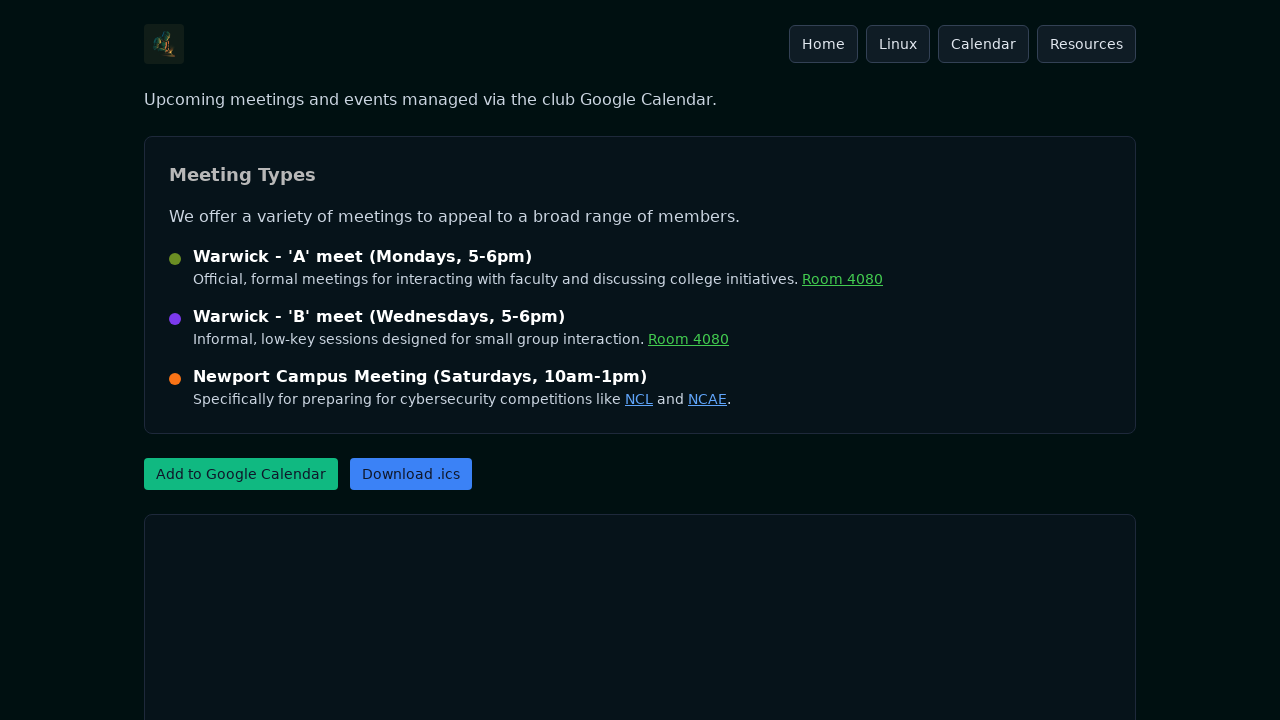

QR code updated for route #/calendar
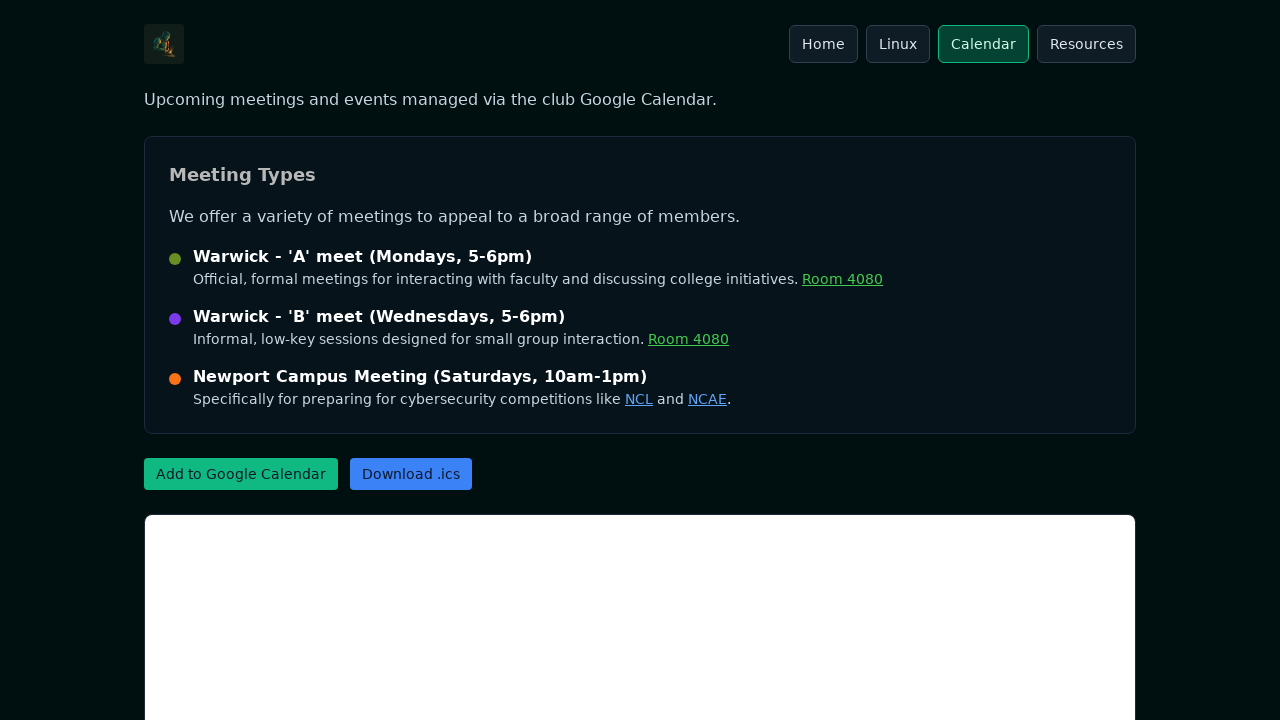

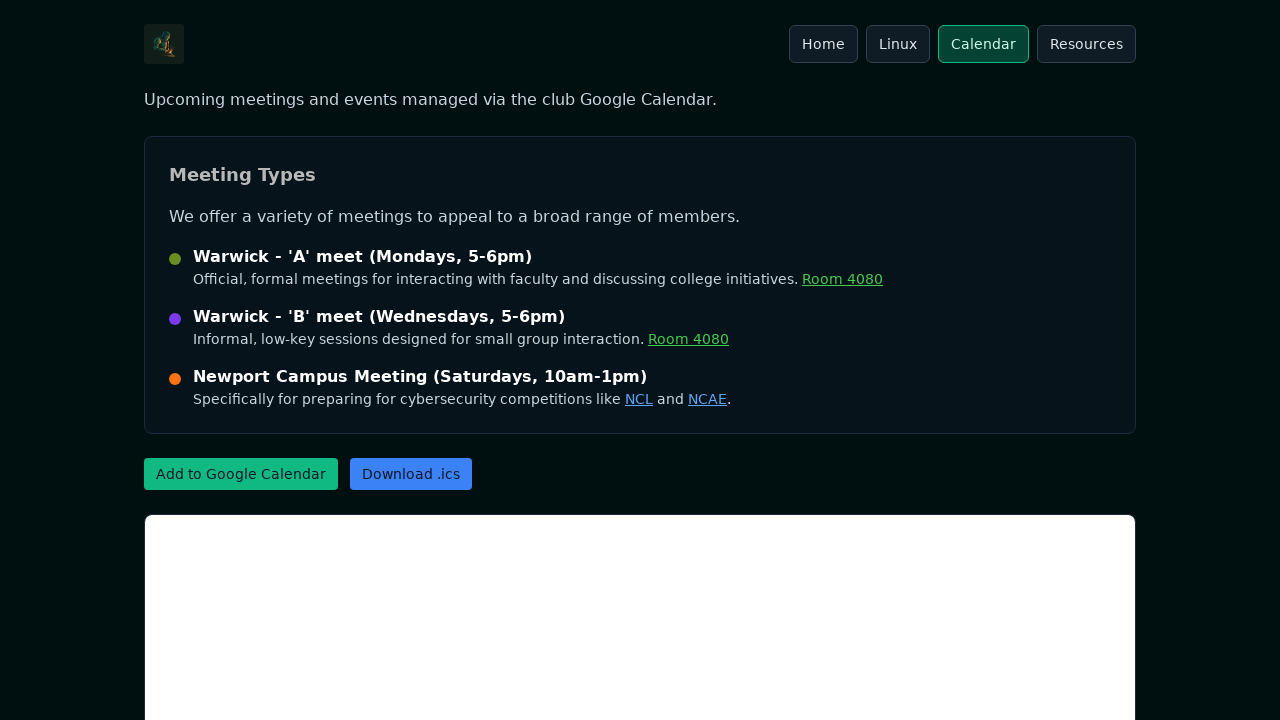